Tests checkbox handling by navigating to checkboxes page and toggling checkbox states

Starting URL: http://the-internet.herokuapp.com

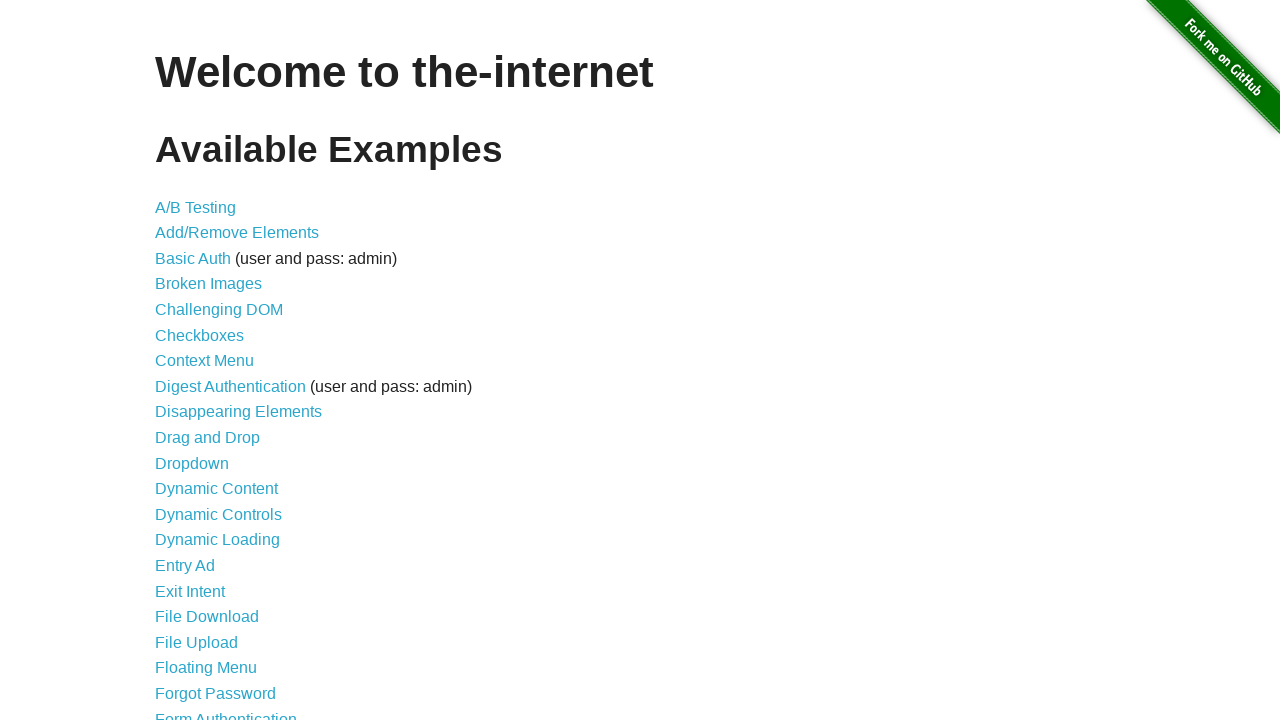

Clicked on Checkboxes link to navigate to checkboxes page at (200, 335) on text=Checkboxes
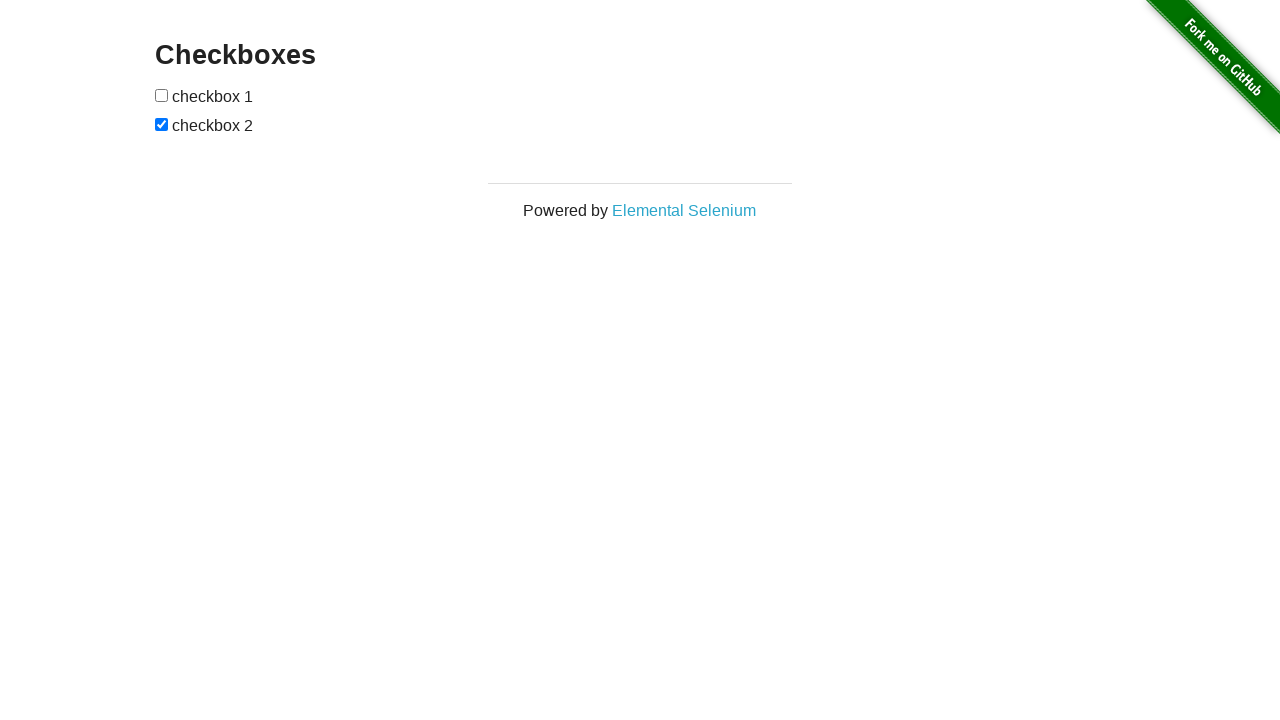

Waited for checkboxes to load on the page
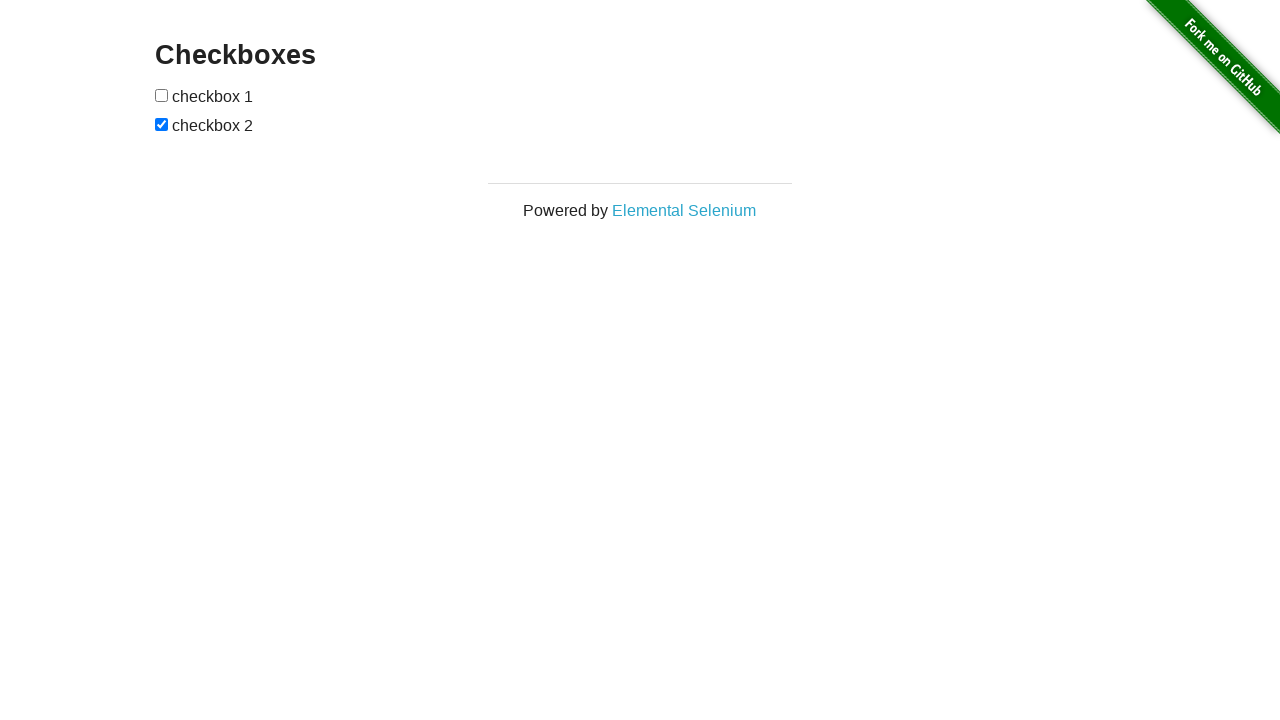

Clicked first checkbox to check it at (162, 95) on xpath=//form/input[1]
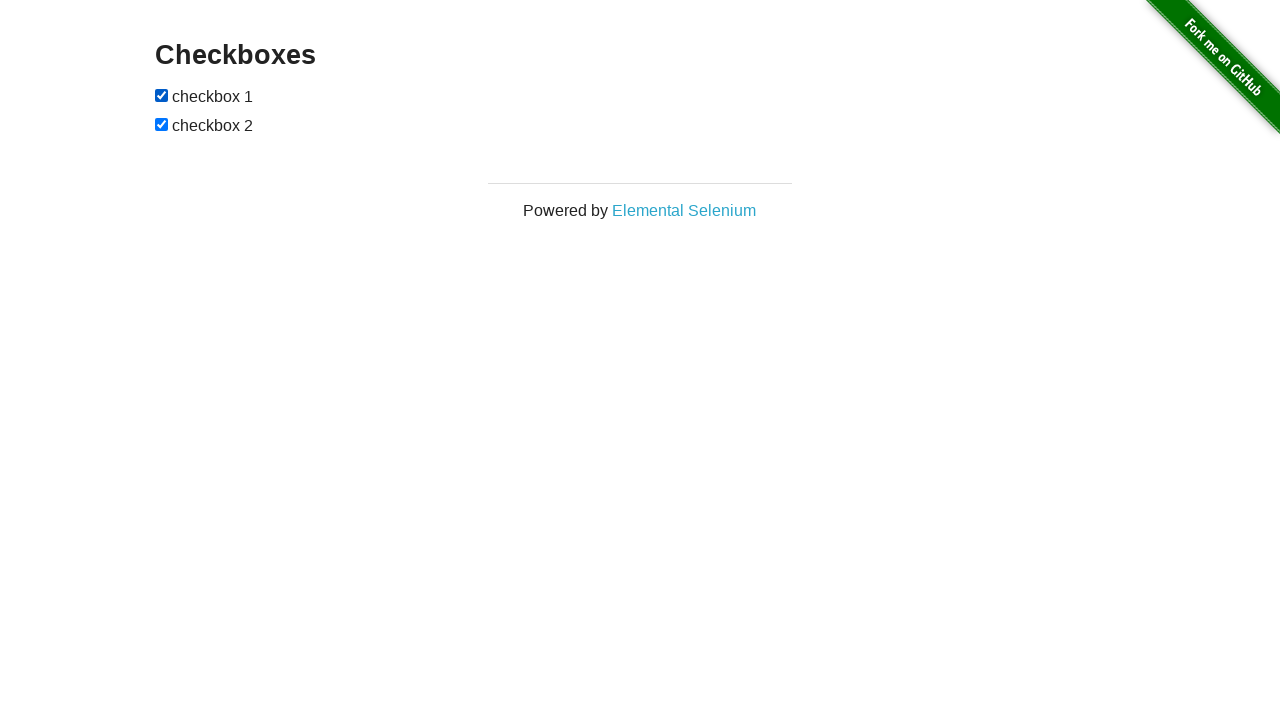

Clicked second checkbox to uncheck it at (162, 124) on xpath=//form/input[2]
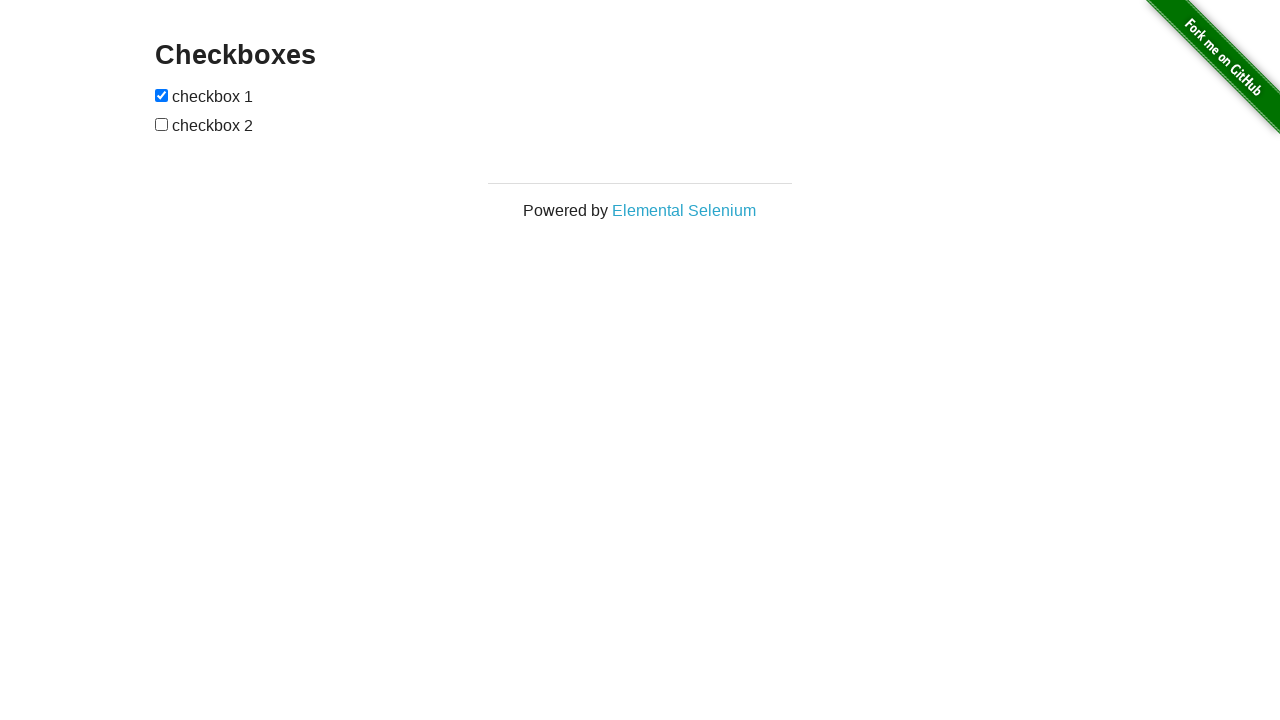

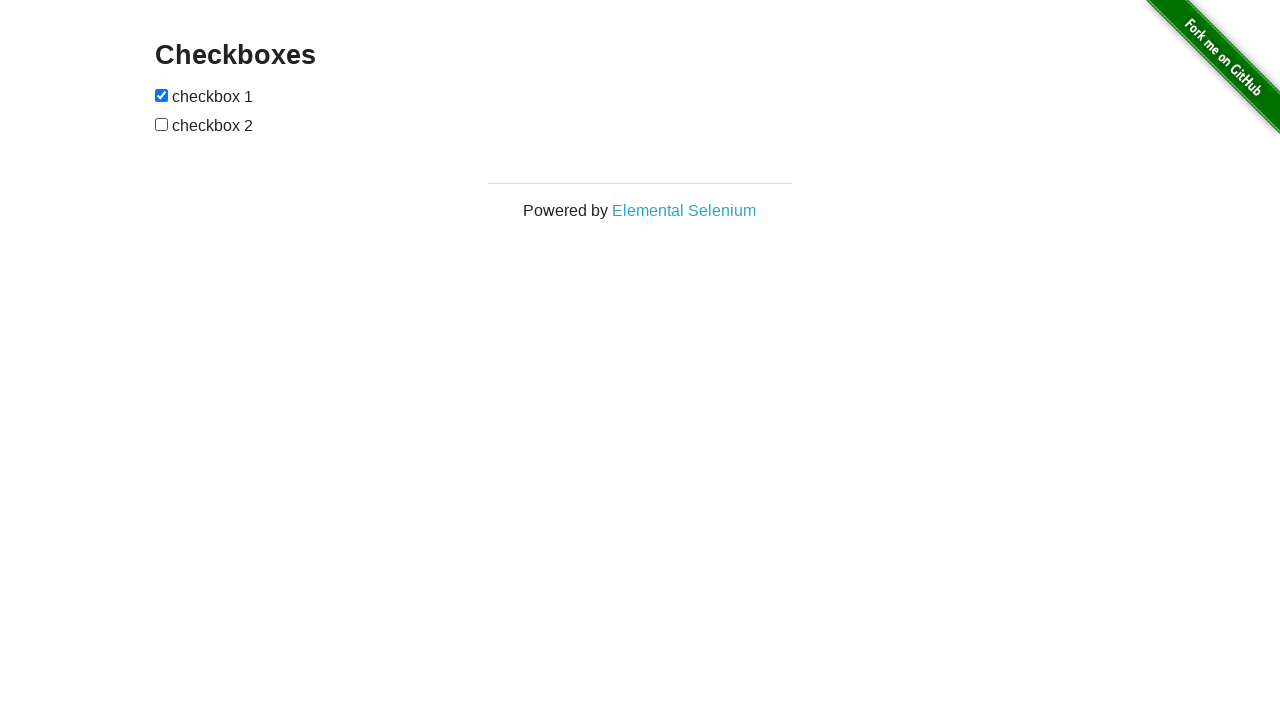